Navigates to Python.org homepage and verifies that upcoming events information is displayed in the blog widget section

Starting URL: https://www.python.org/

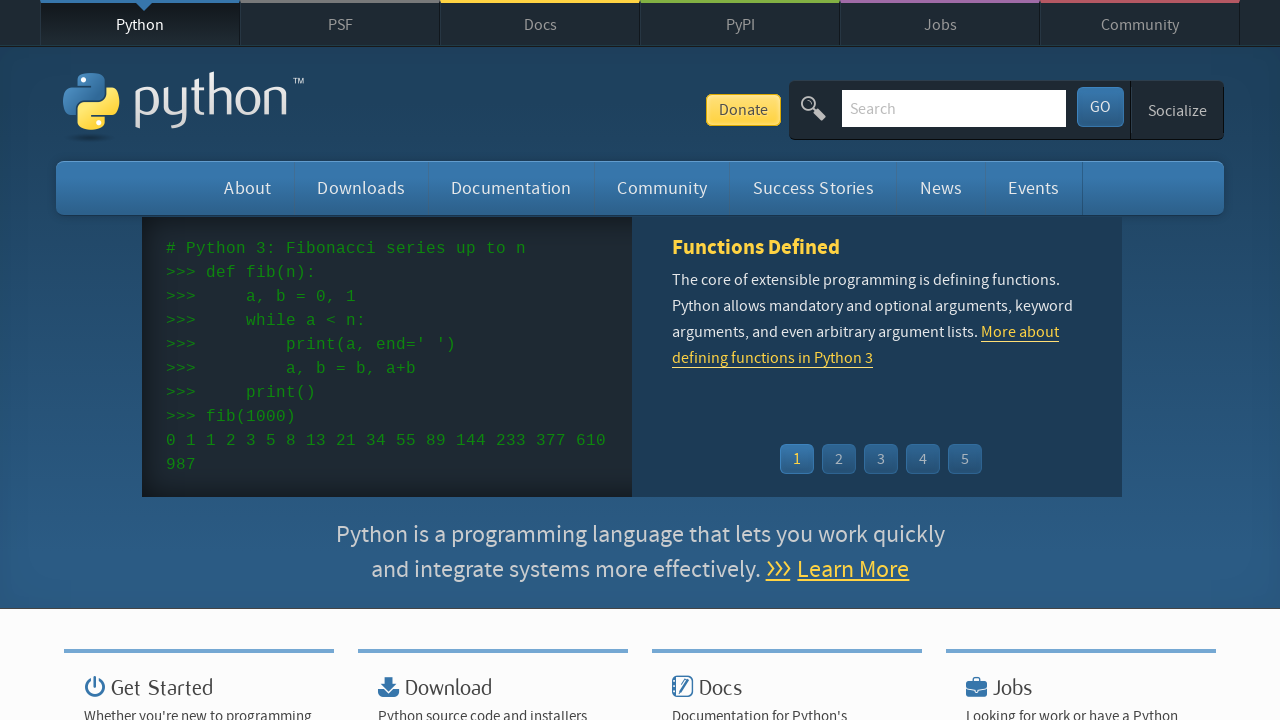

Navigated to Python.org homepage
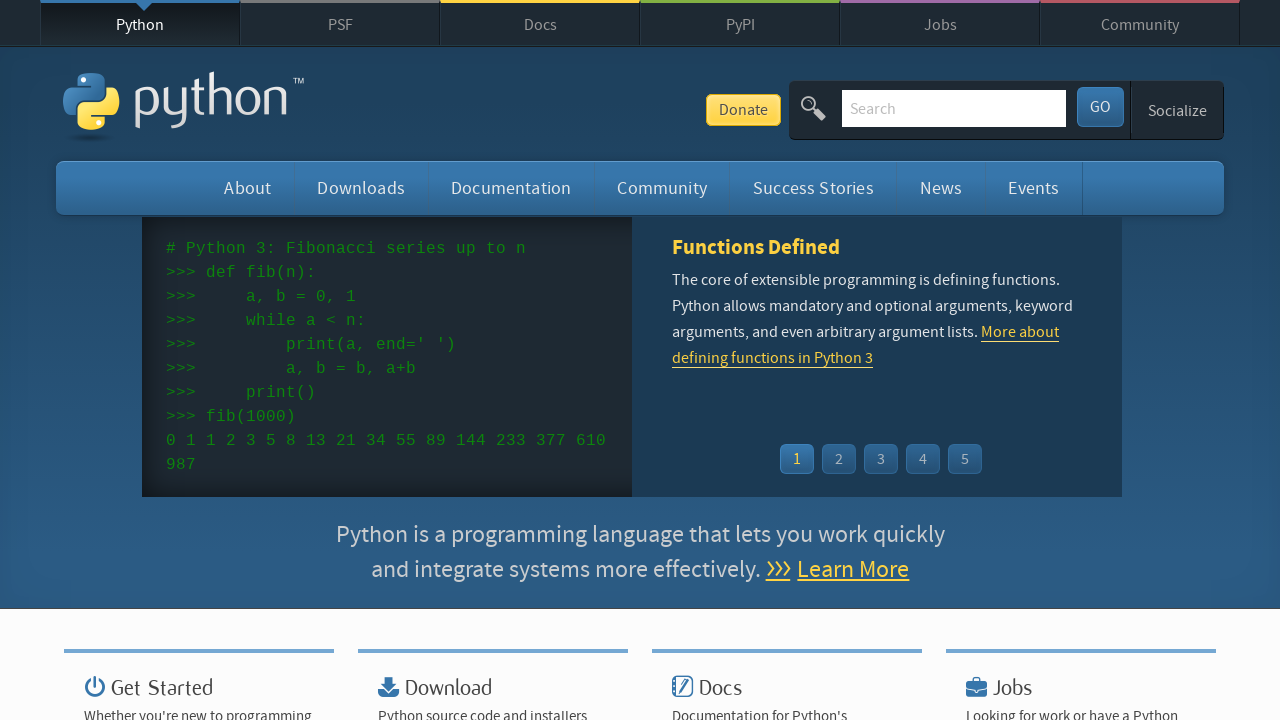

Blog widget time elements loaded
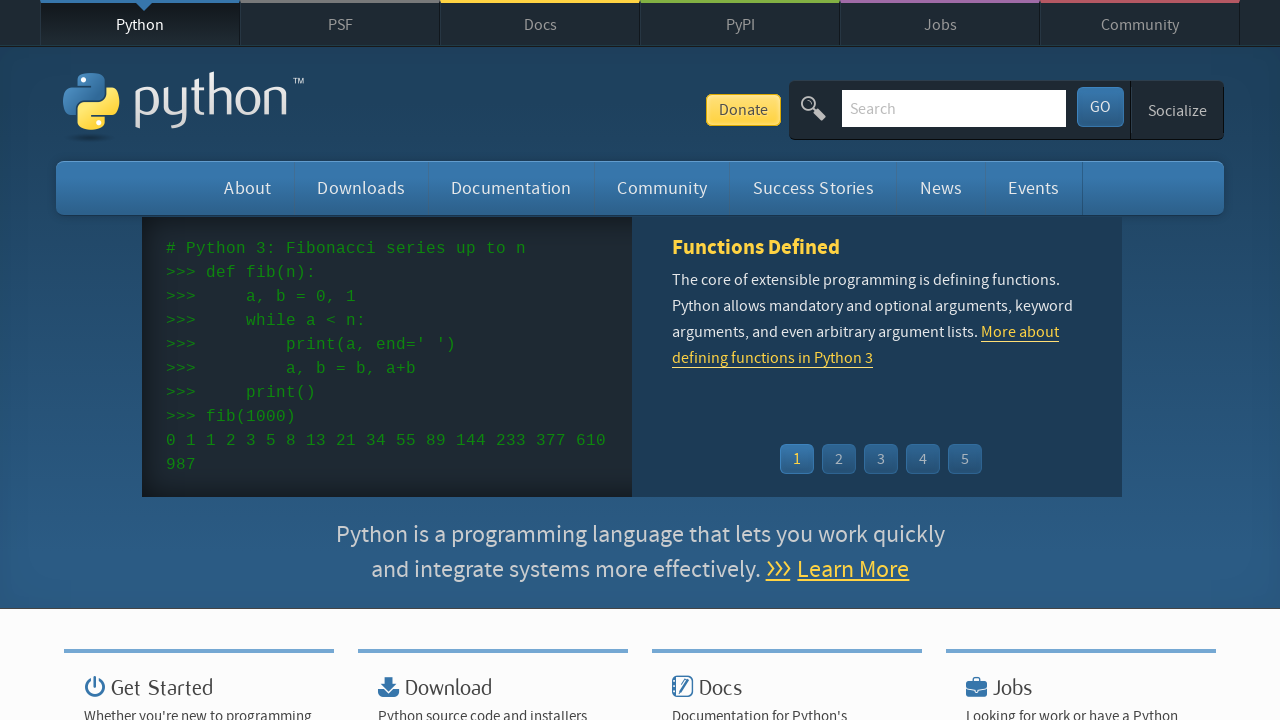

Blog widget event links loaded
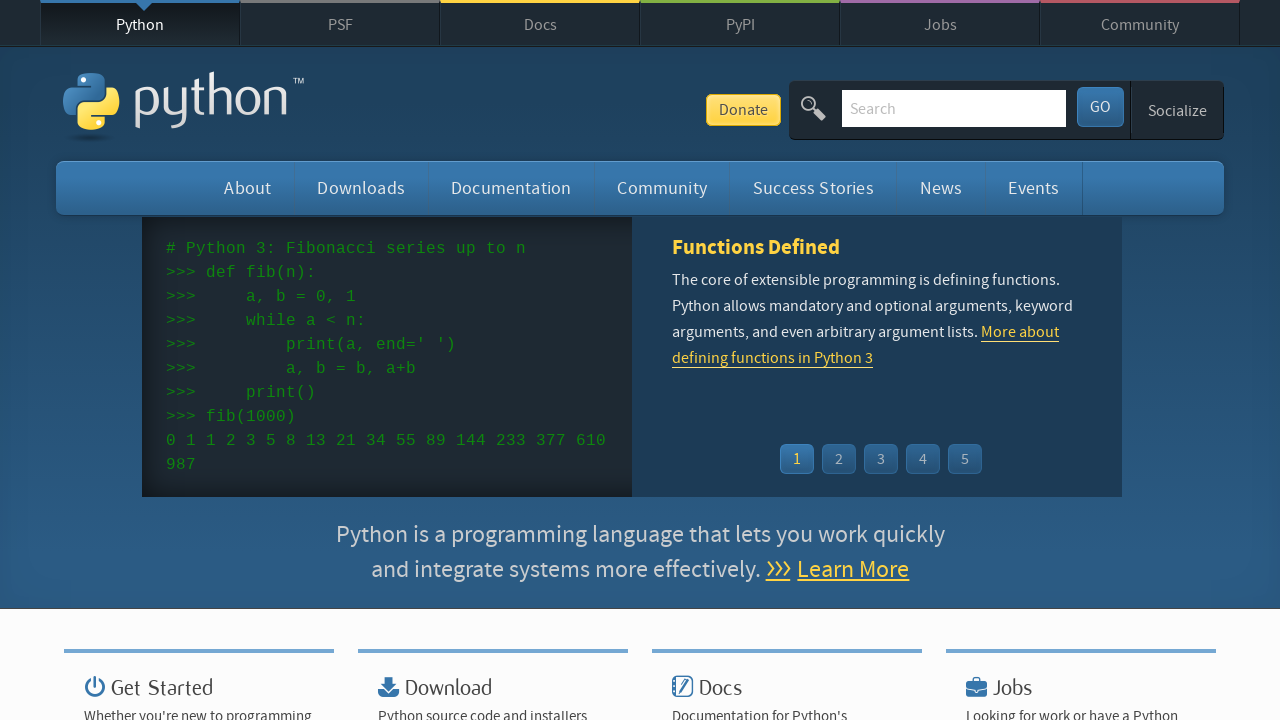

Retrieved all event date elements from blog widget
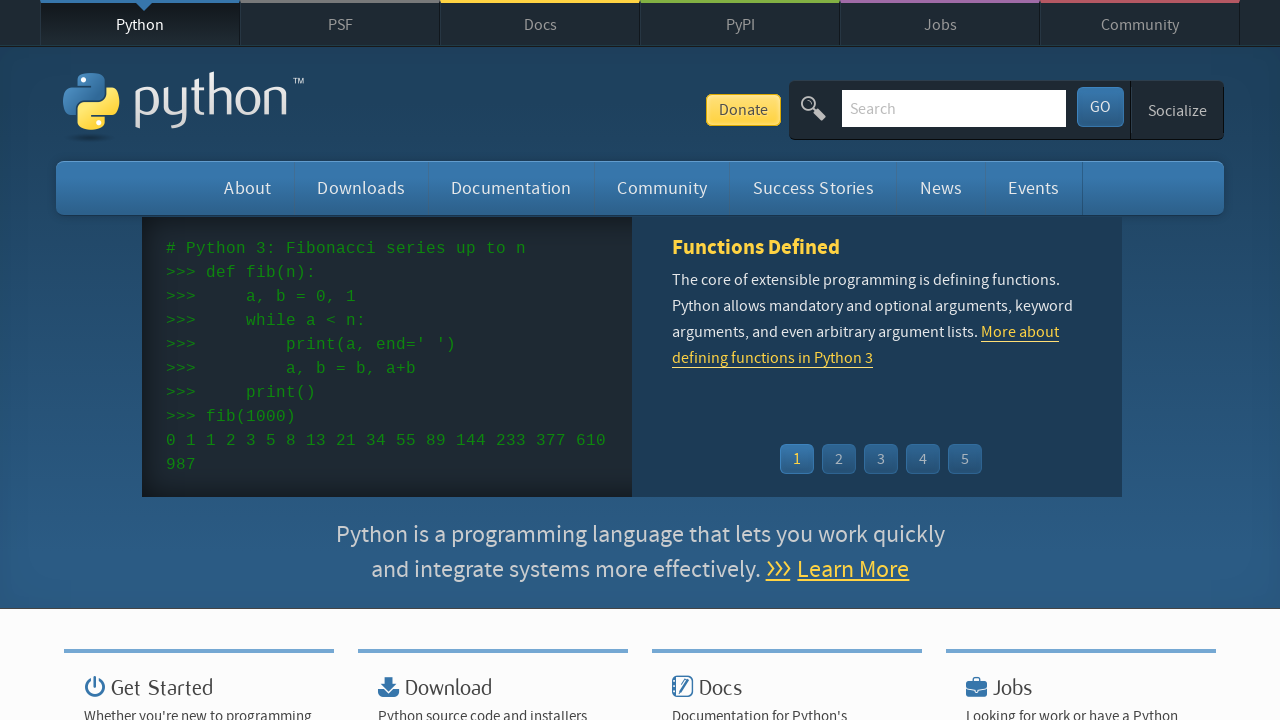

Retrieved all event name links from blog widget
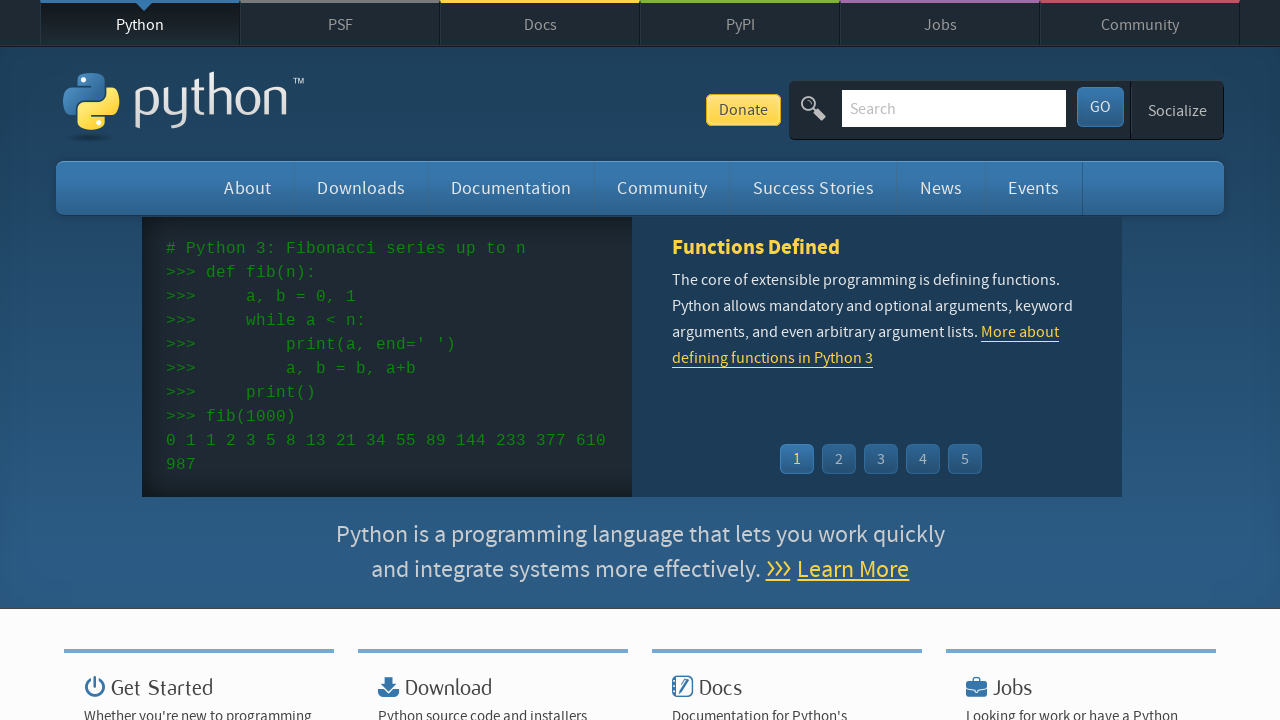

Verified that event dates are present in blog widget
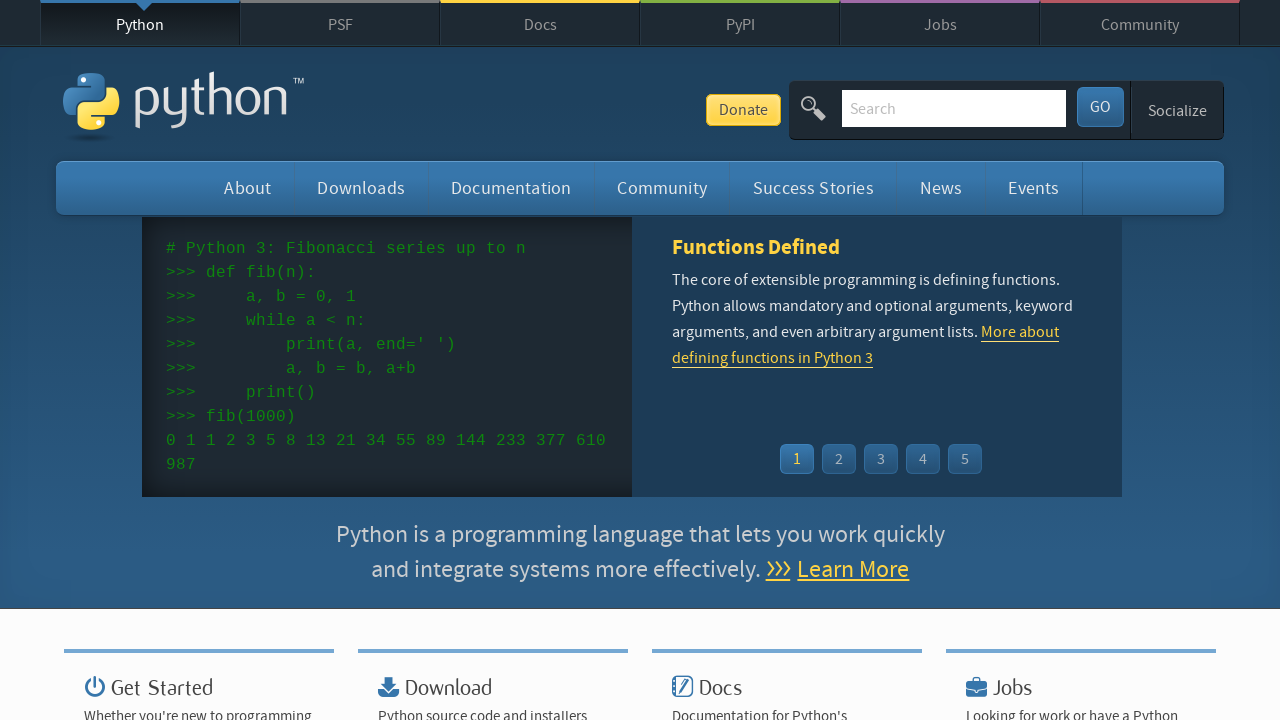

Verified that event names are present in blog widget
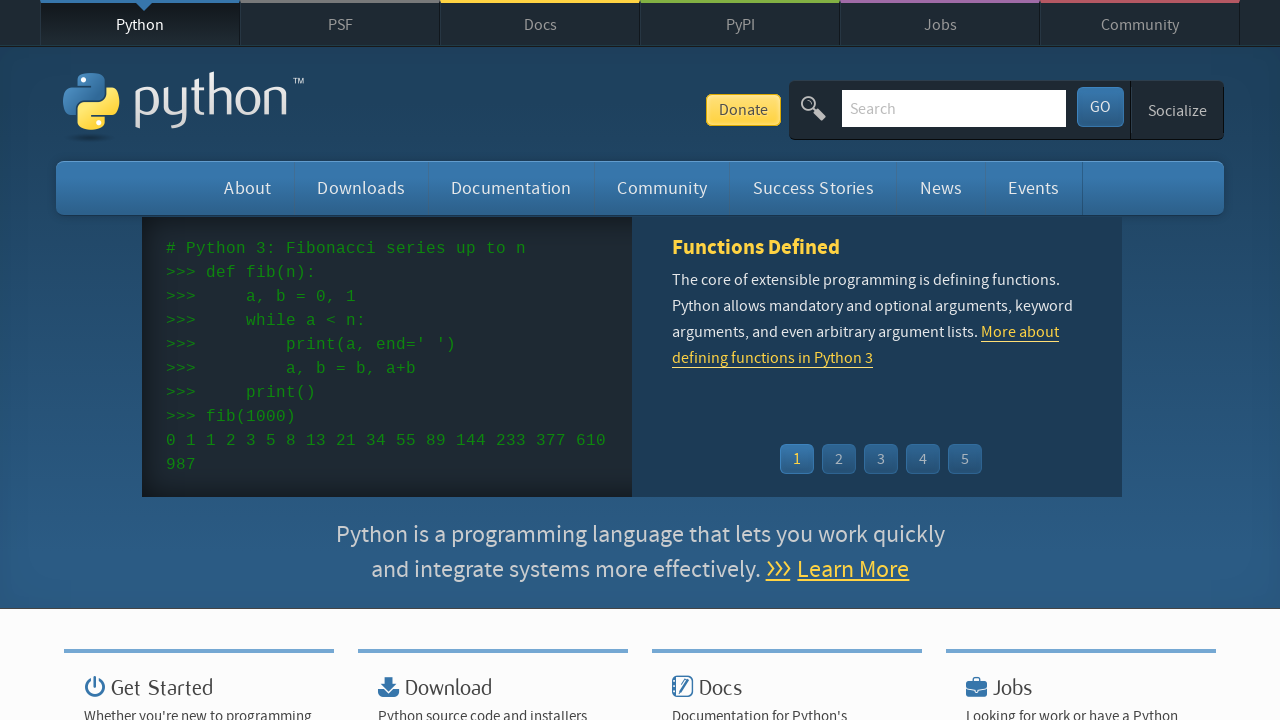

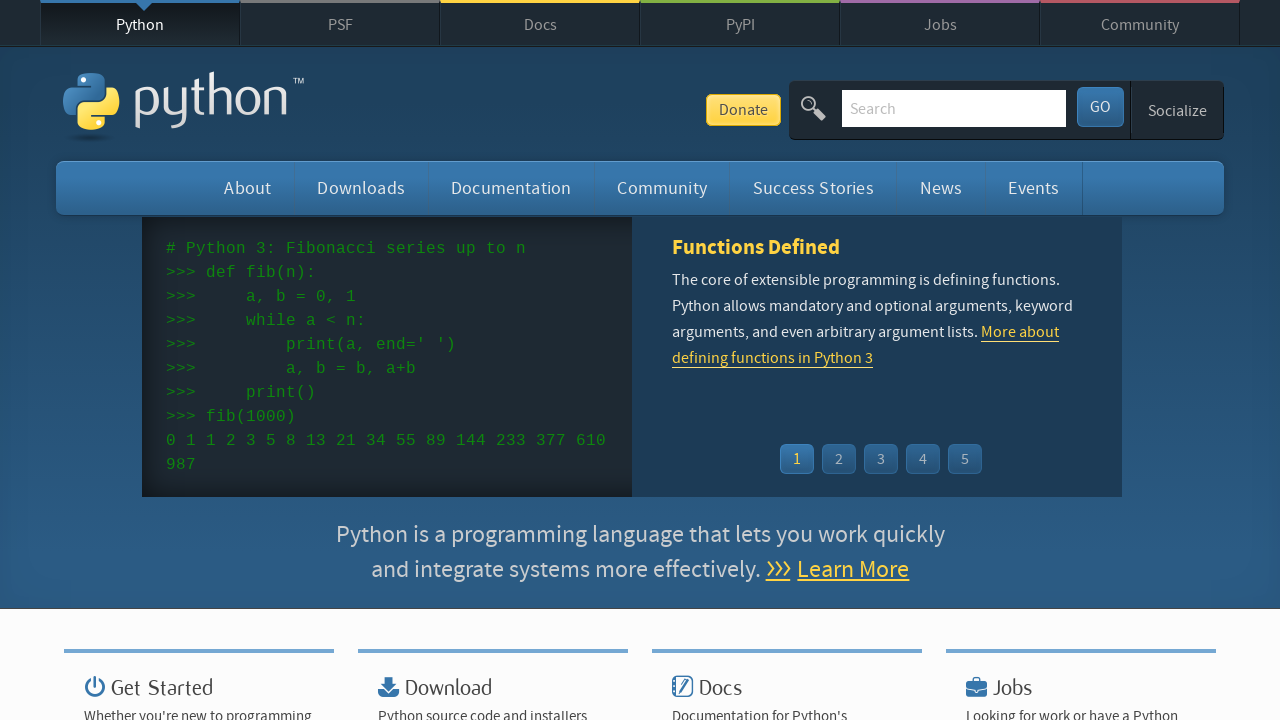